Tests marking a single task as completed by clicking its toggle checkbox

Starting URL: https://todomvc.com/examples/react/dist

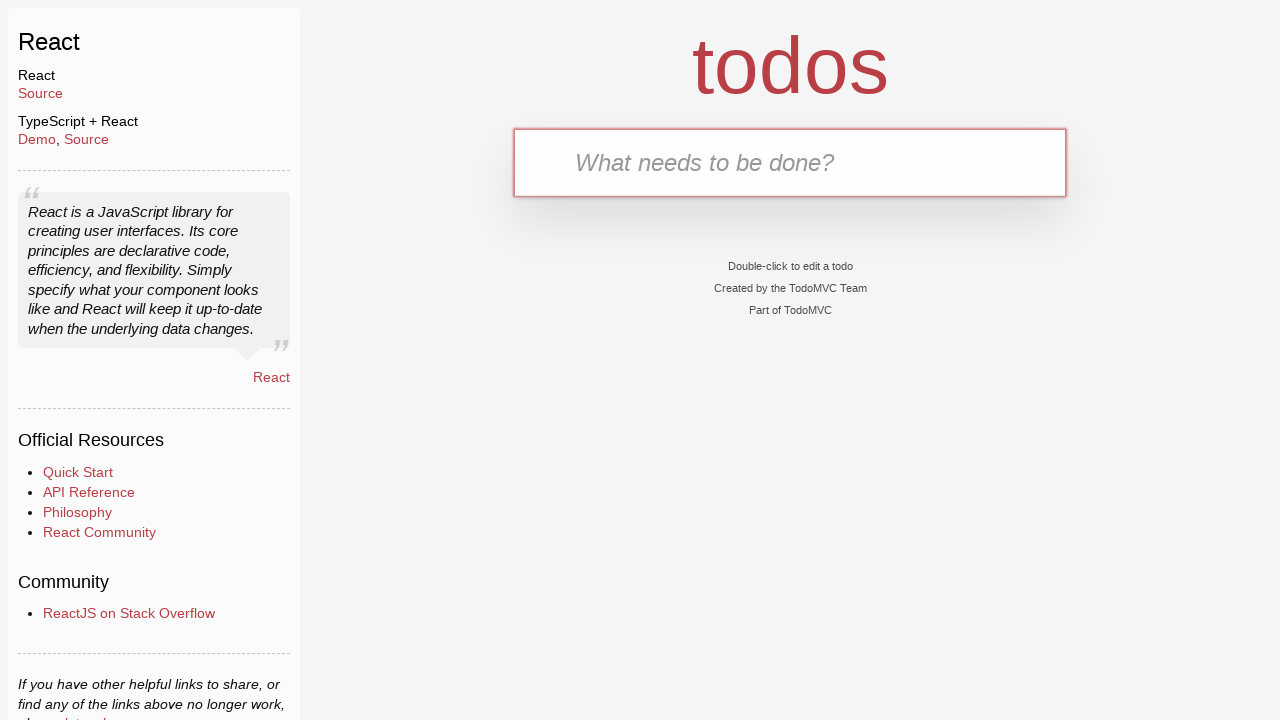

Filled task input field with 'Complete this task' on input[placeholder='What needs to be done?']
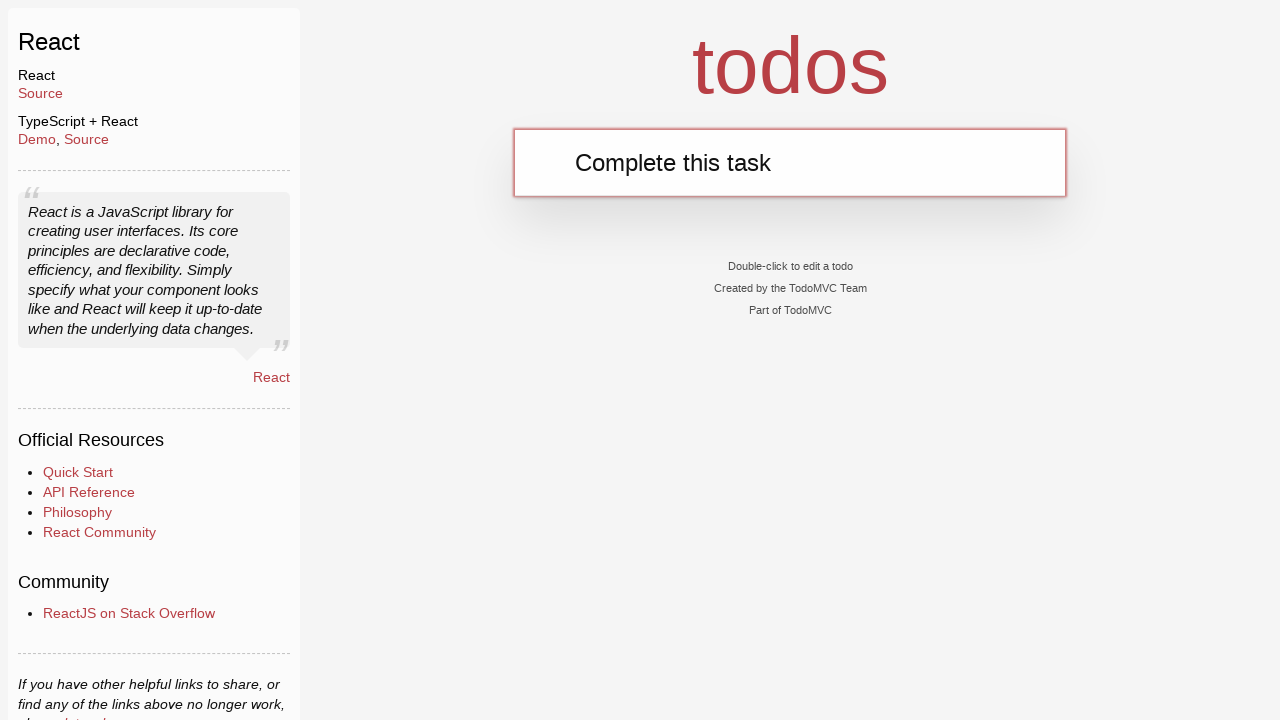

Pressed Enter to add the task on input[placeholder='What needs to be done?']
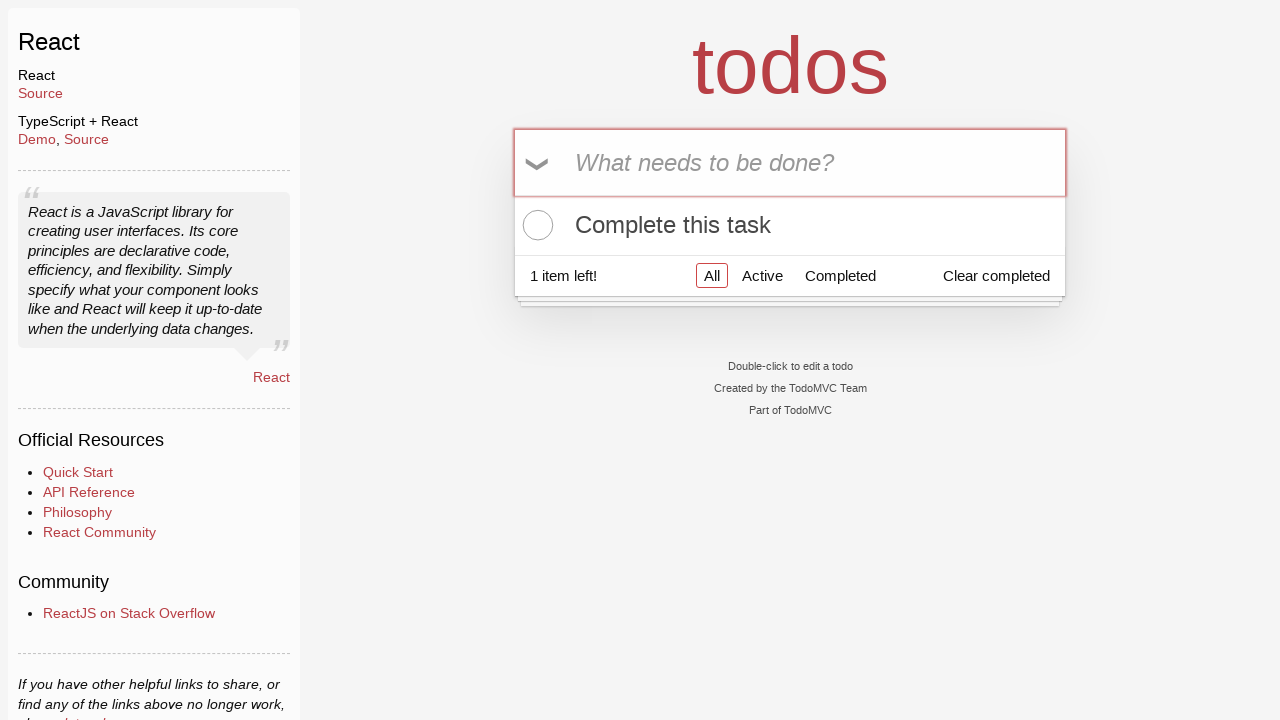

Clicked the toggle checkbox to mark task as completed at (535, 225) on .toggle
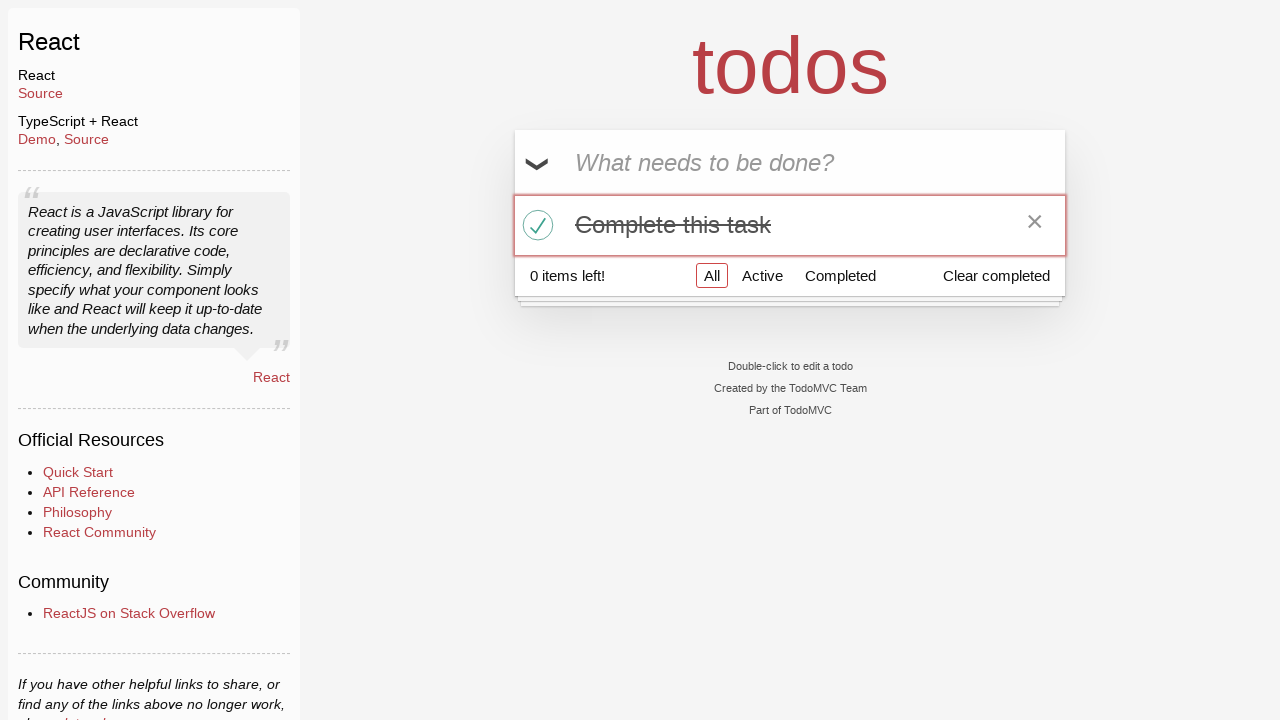

Verified the task is marked as completed
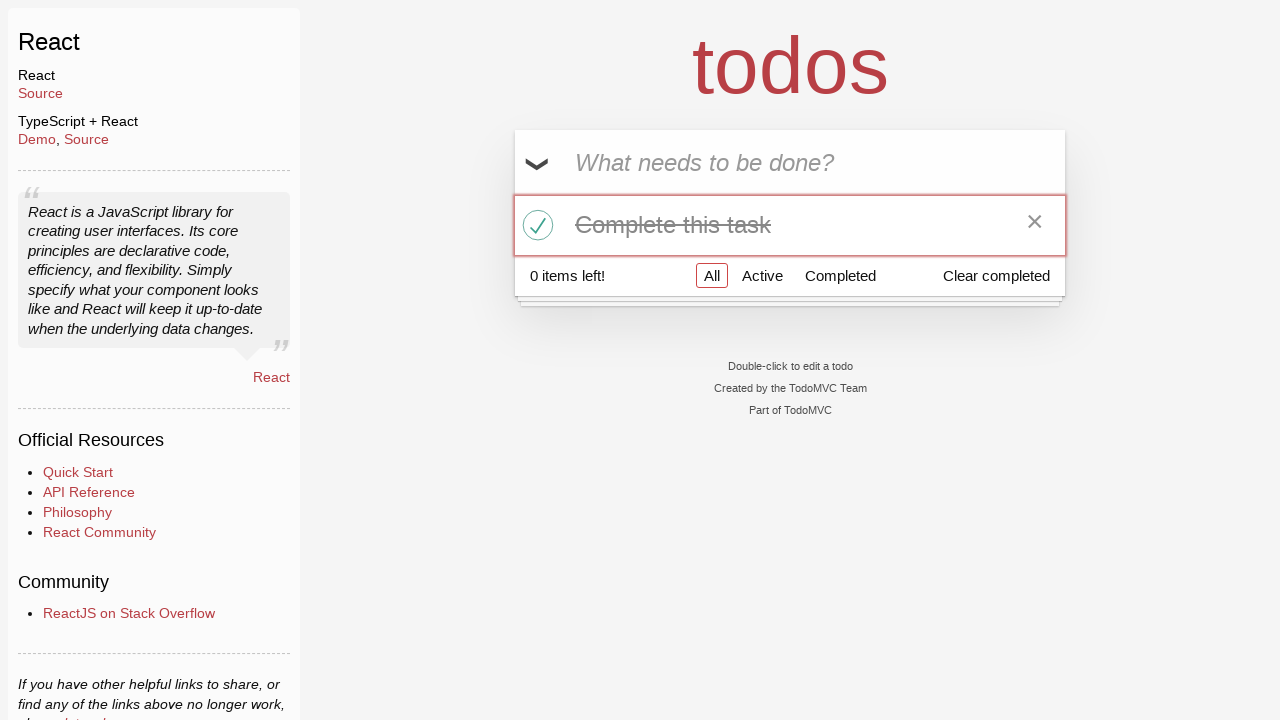

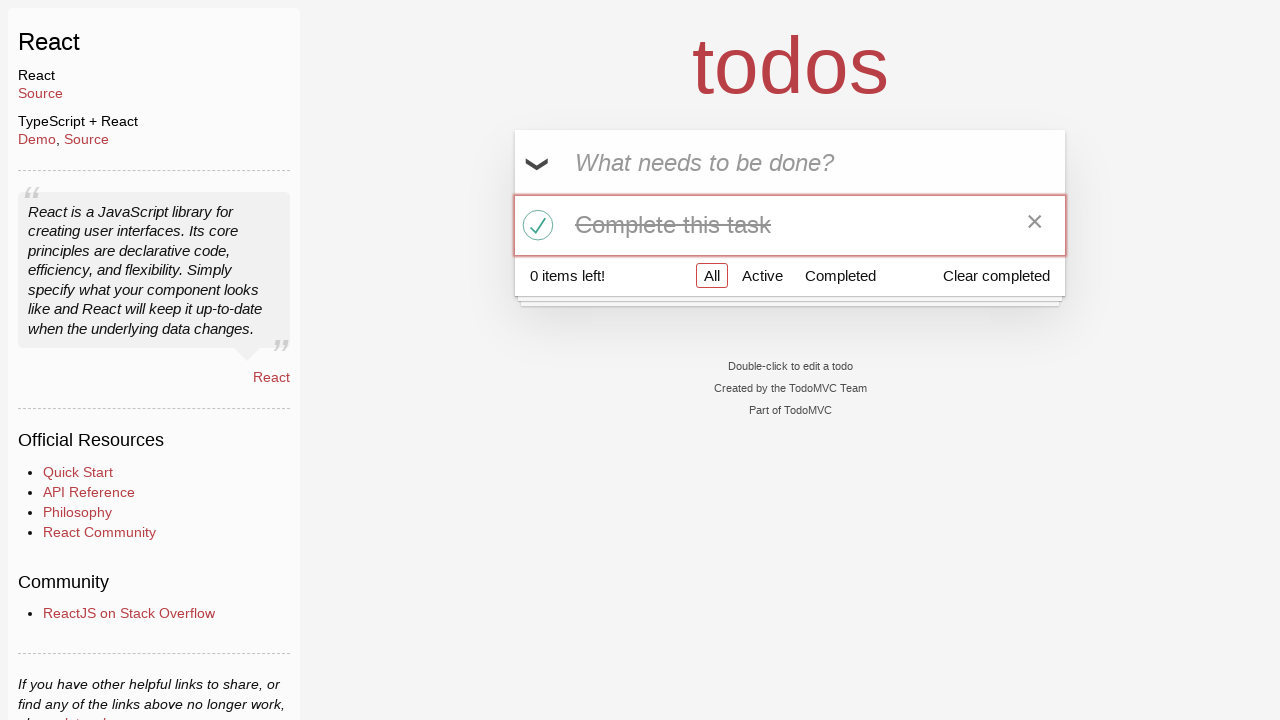